Tests navigation to the About Us page on ParaBank demo website and verifies the page title

Starting URL: https://parabank.parasoft.com/parabank/index.htm

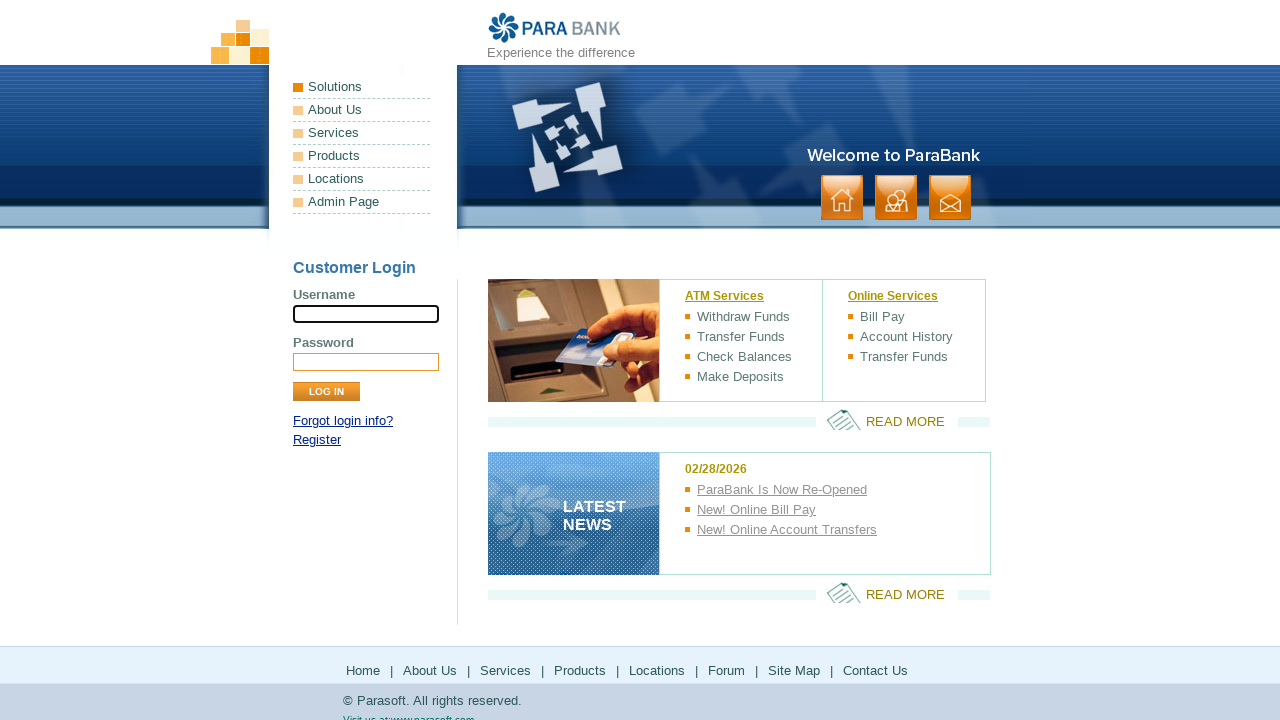

Clicked on About Us link at (362, 110) on a:has-text('About Us')
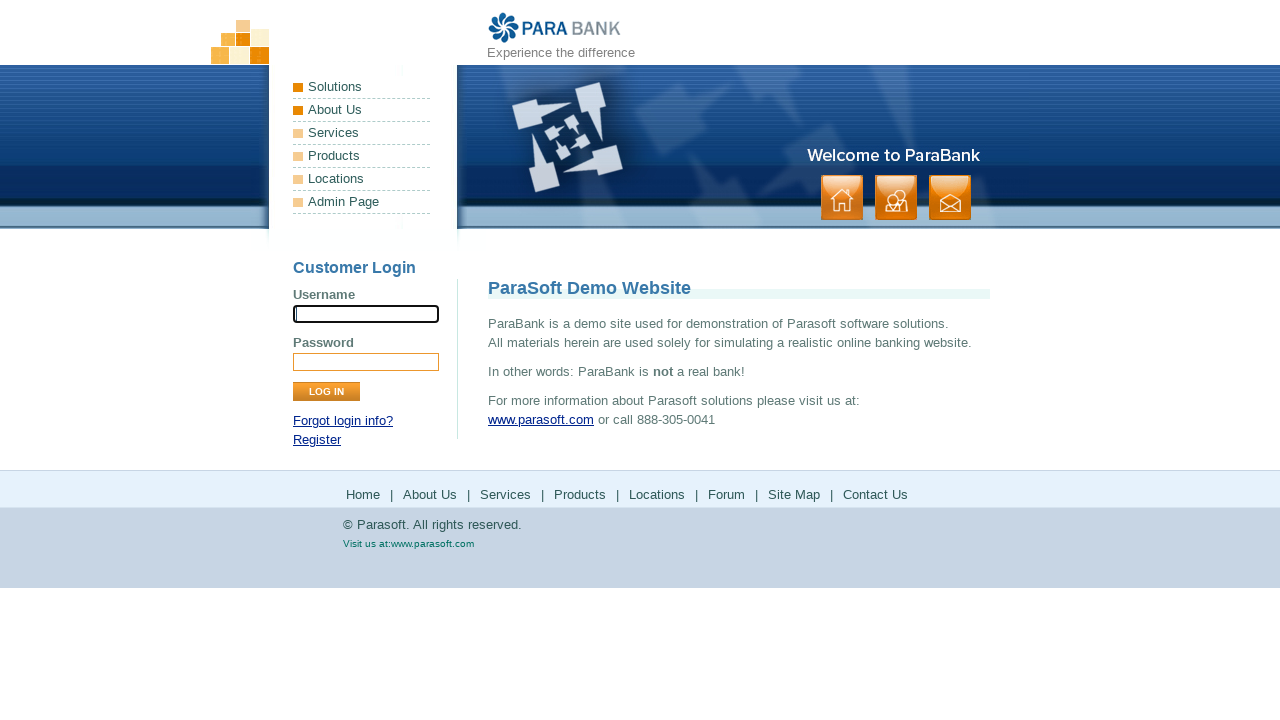

About Us page title loaded and verified
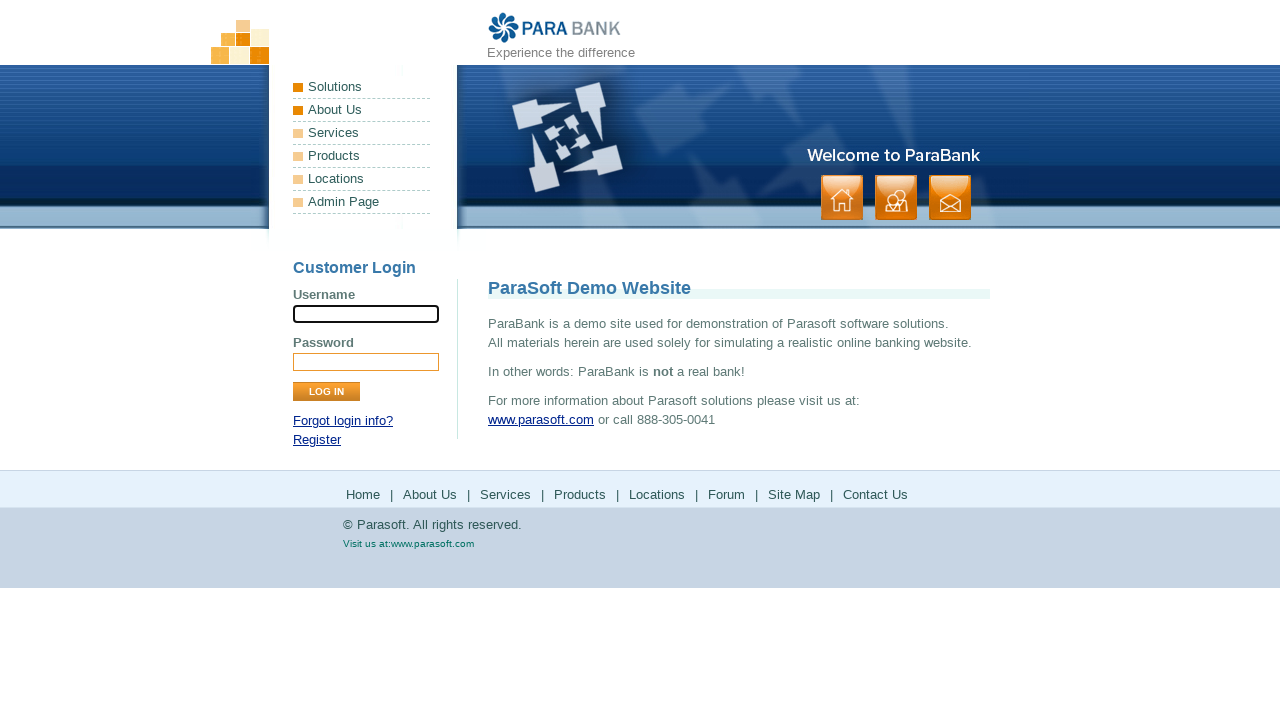

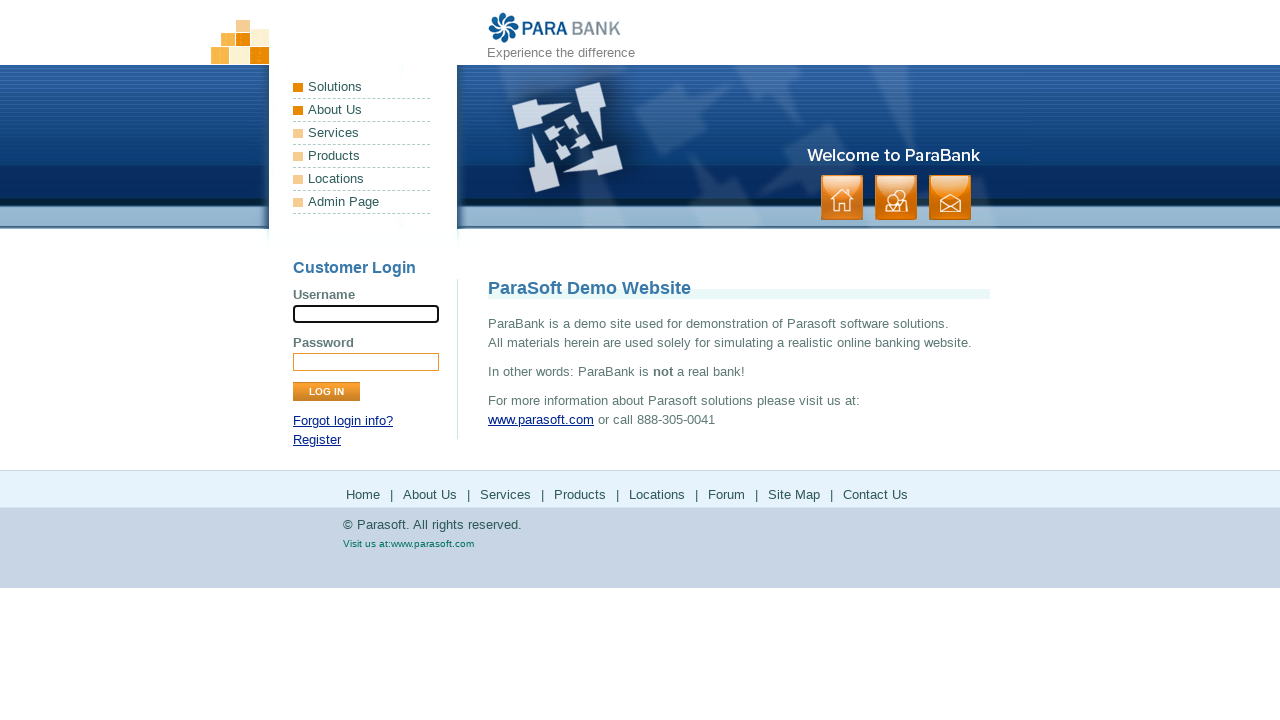